Opens a browser, maximizes the window, and navigates to the gisbiz.com website to verify the page loads successfully.

Starting URL: http://www.gisbiz.com

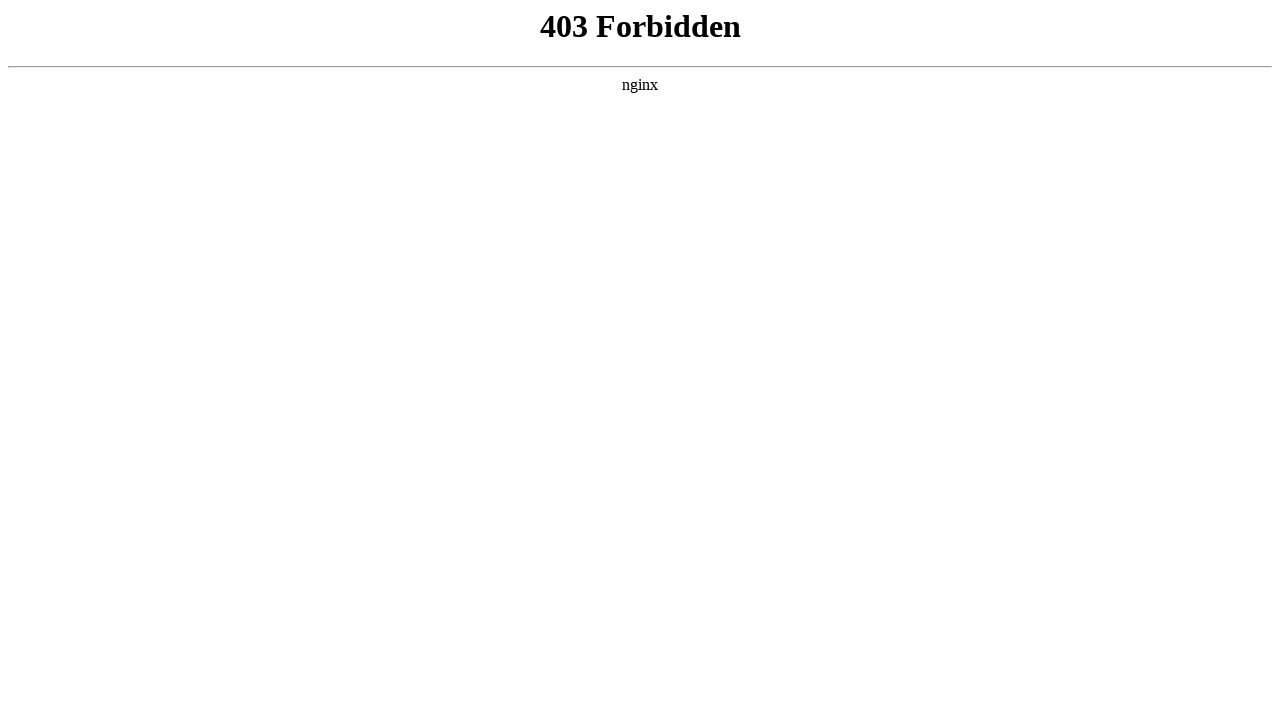

Set viewport size to 1920x1080
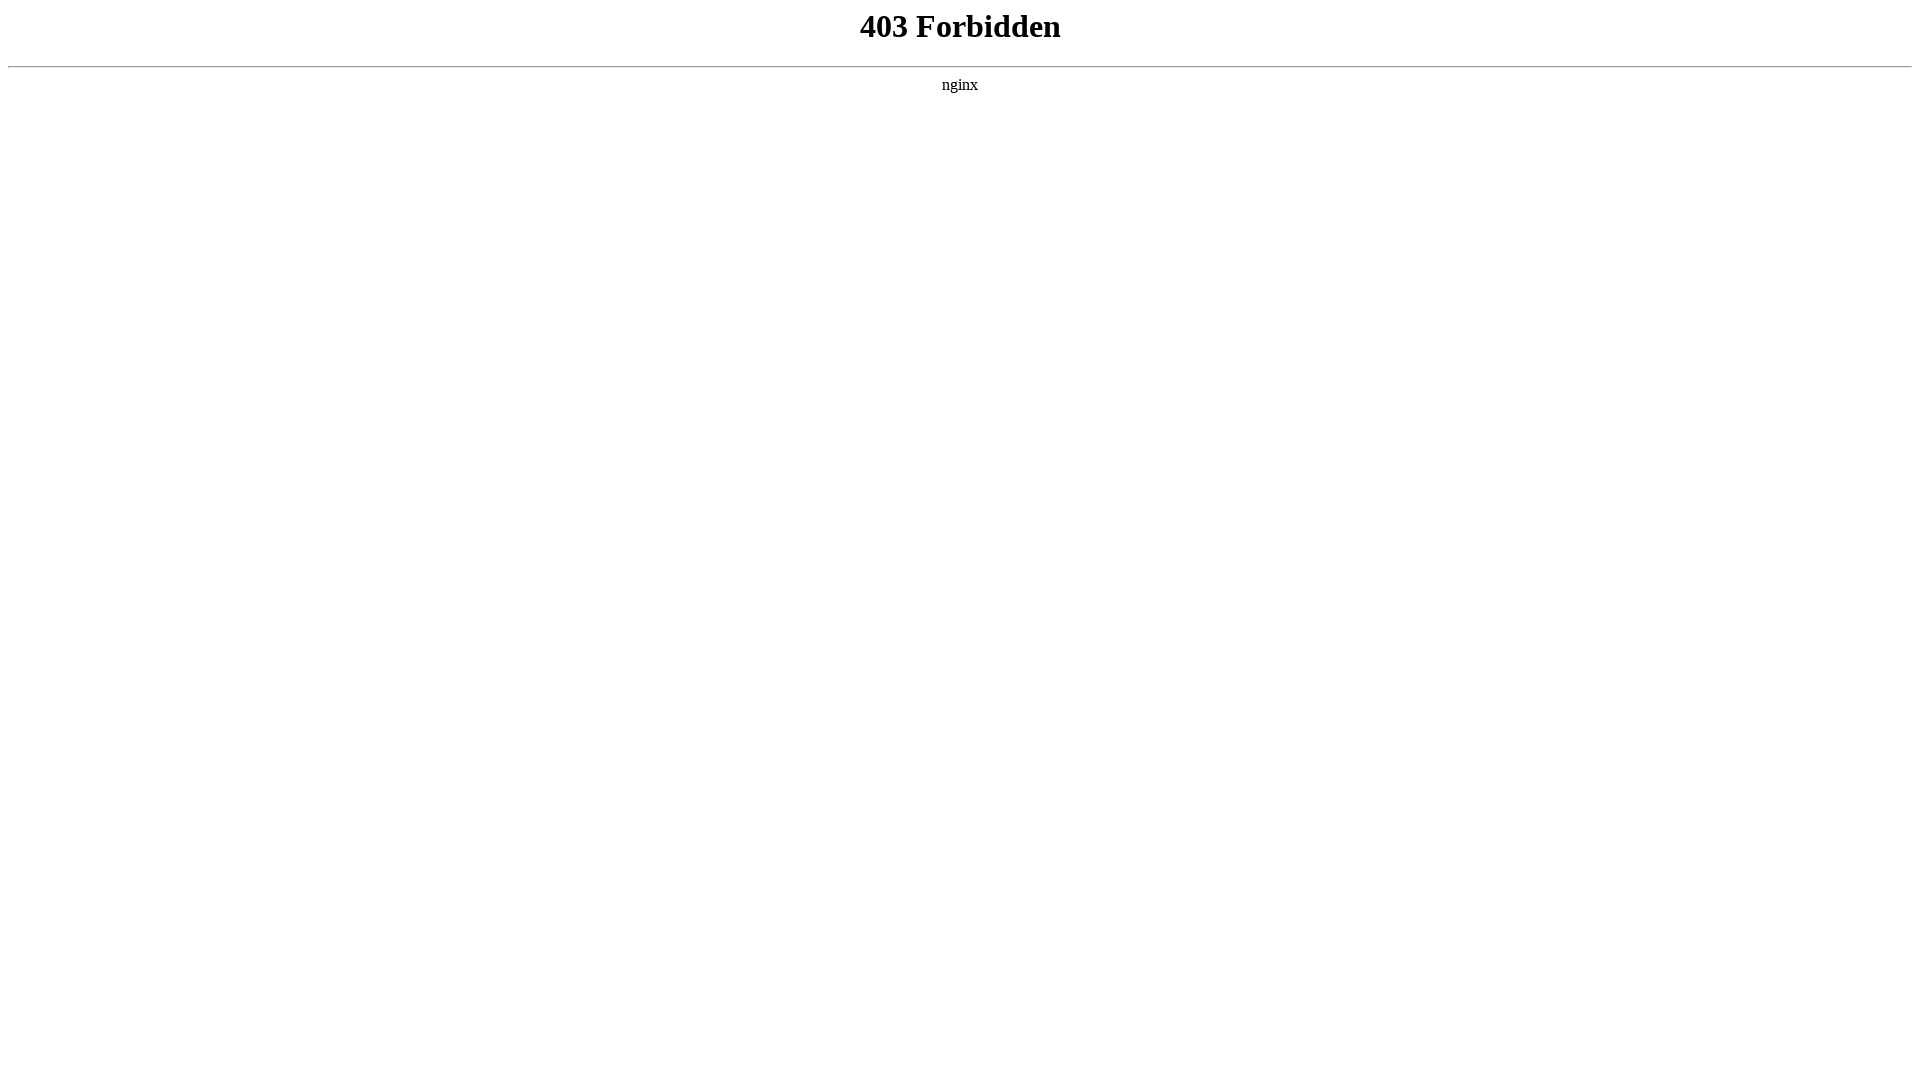

Page loaded successfully (domcontentloaded state)
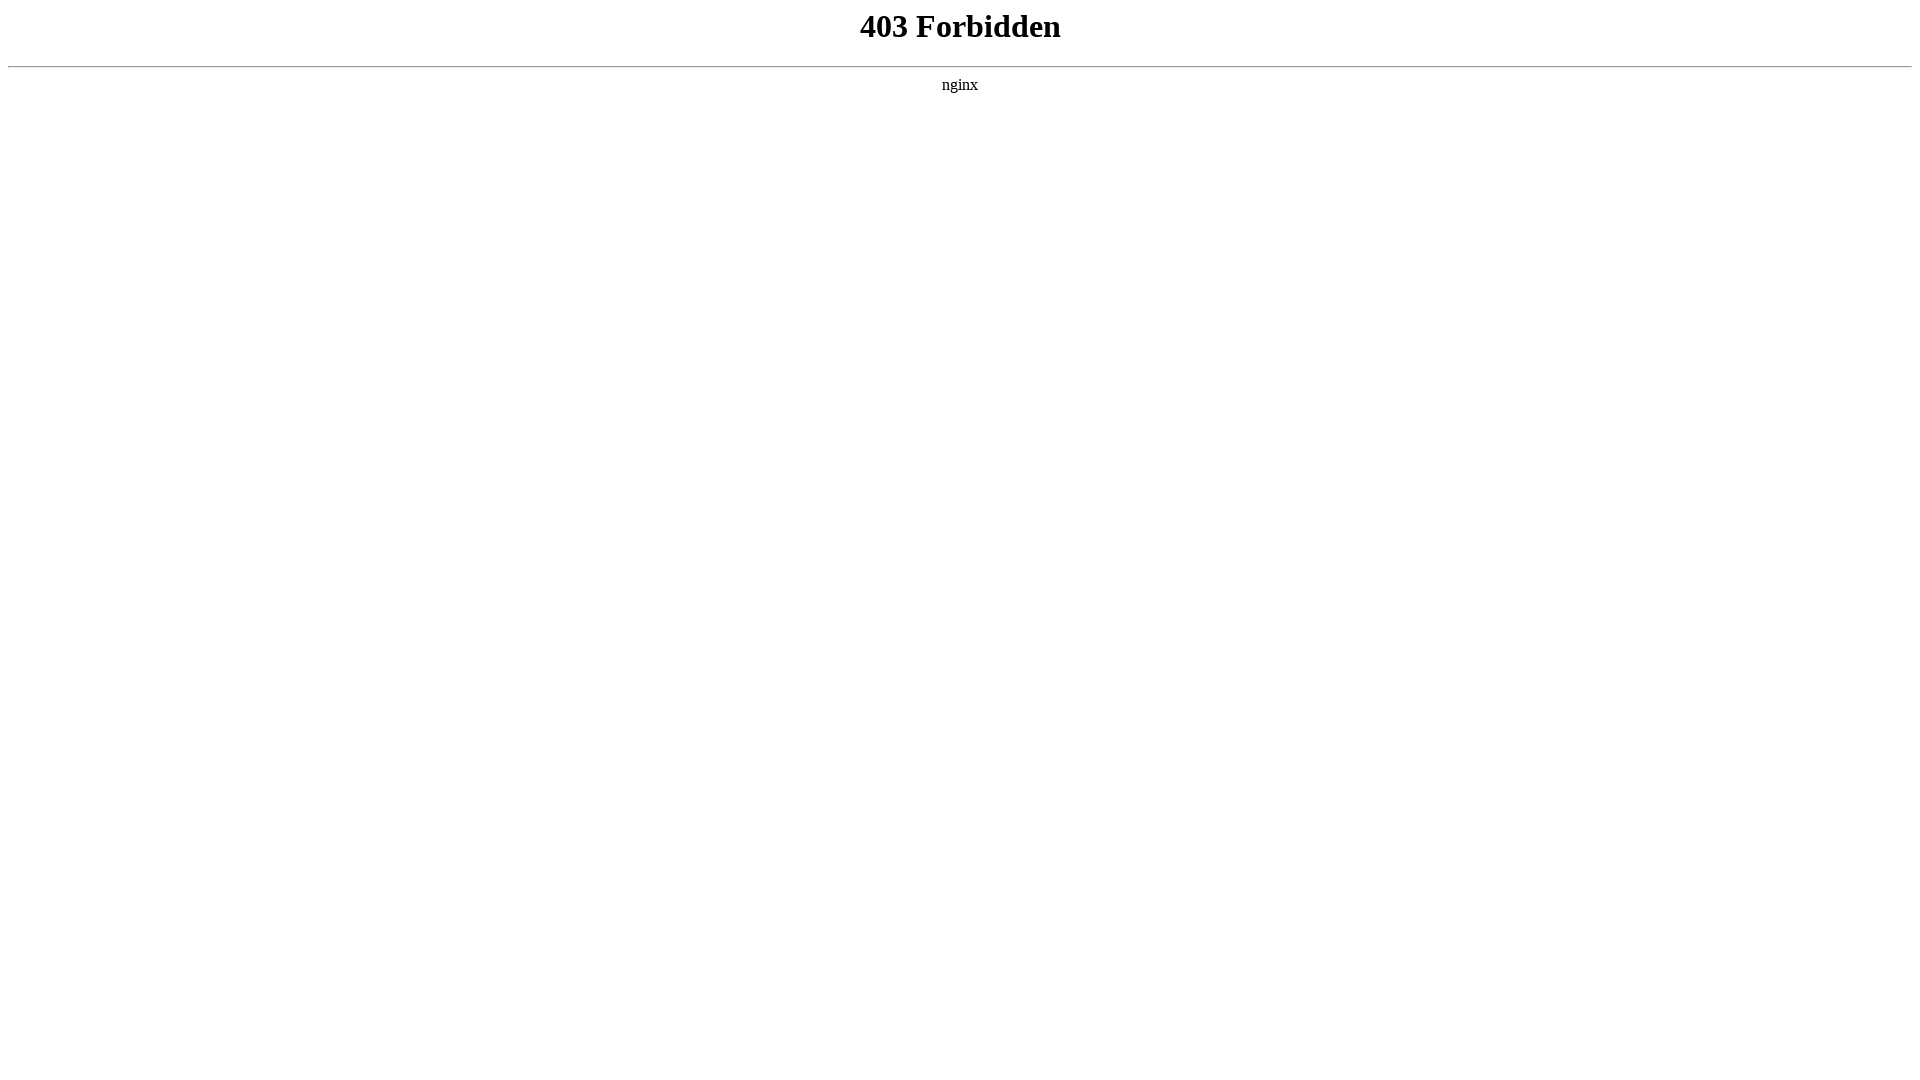

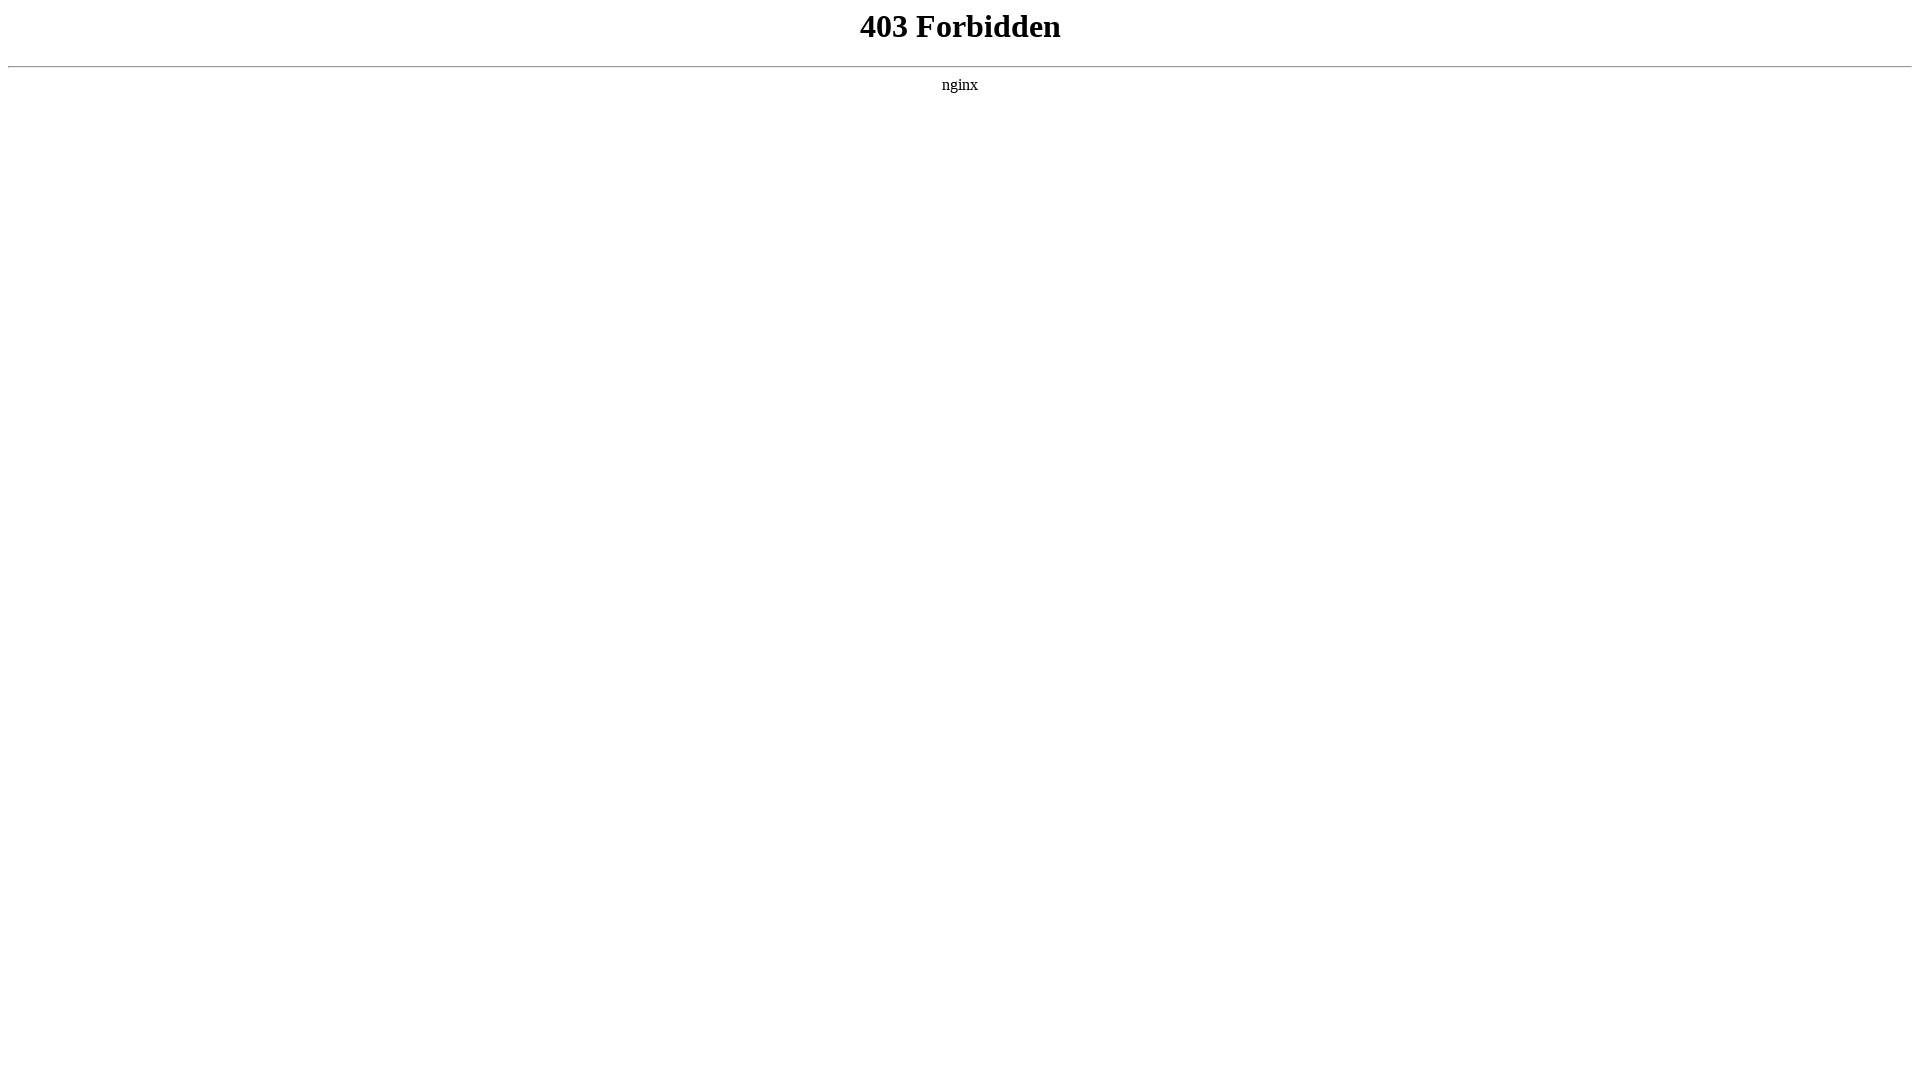